Tests form submission with valid data by filling username, email, and address fields, then submitting and verifying the output displays the entered information

Starting URL: https://demoqa.com/

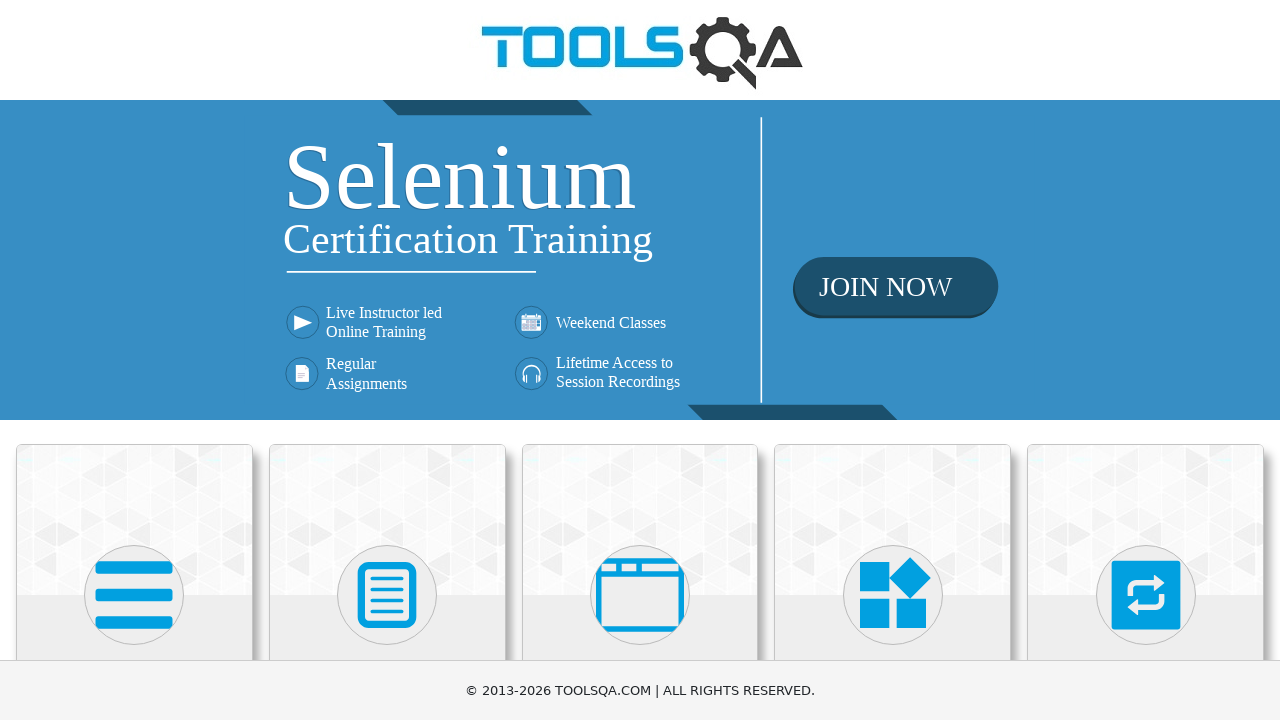

Clicked on the Elements card at (134, 520) on .card-up
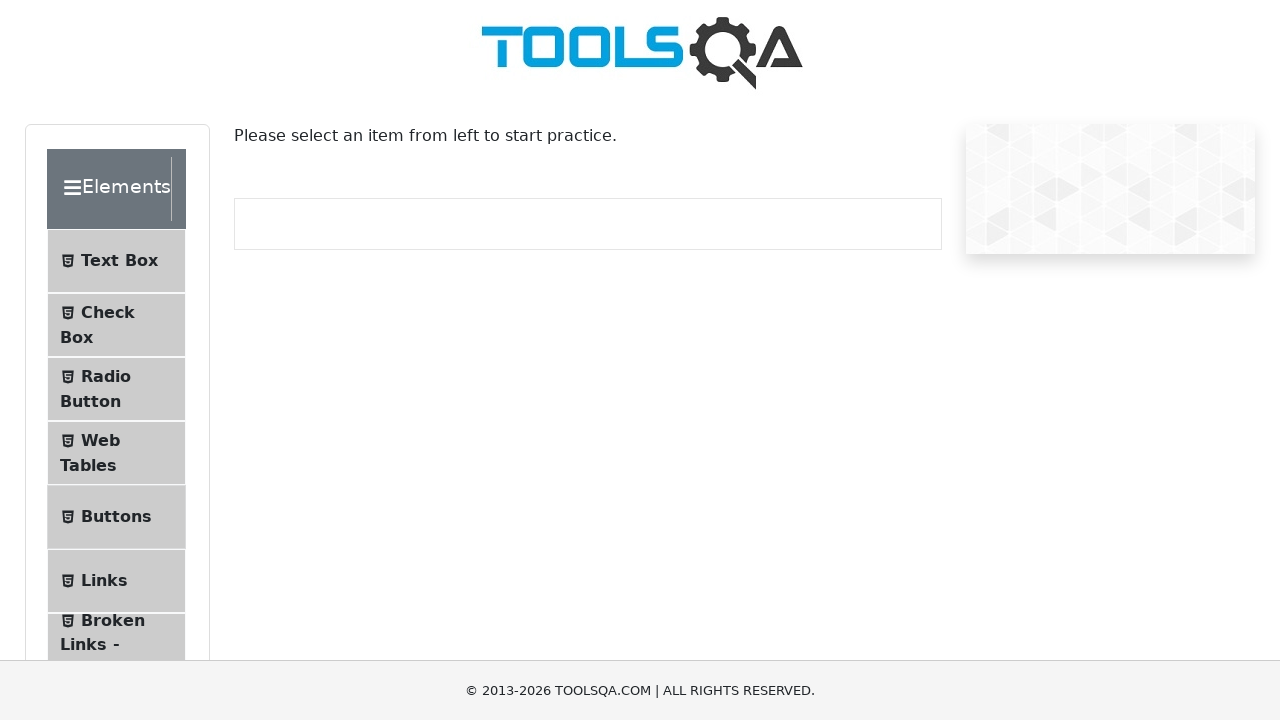

Clicked on Text Box menu item at (116, 261) on #item-0
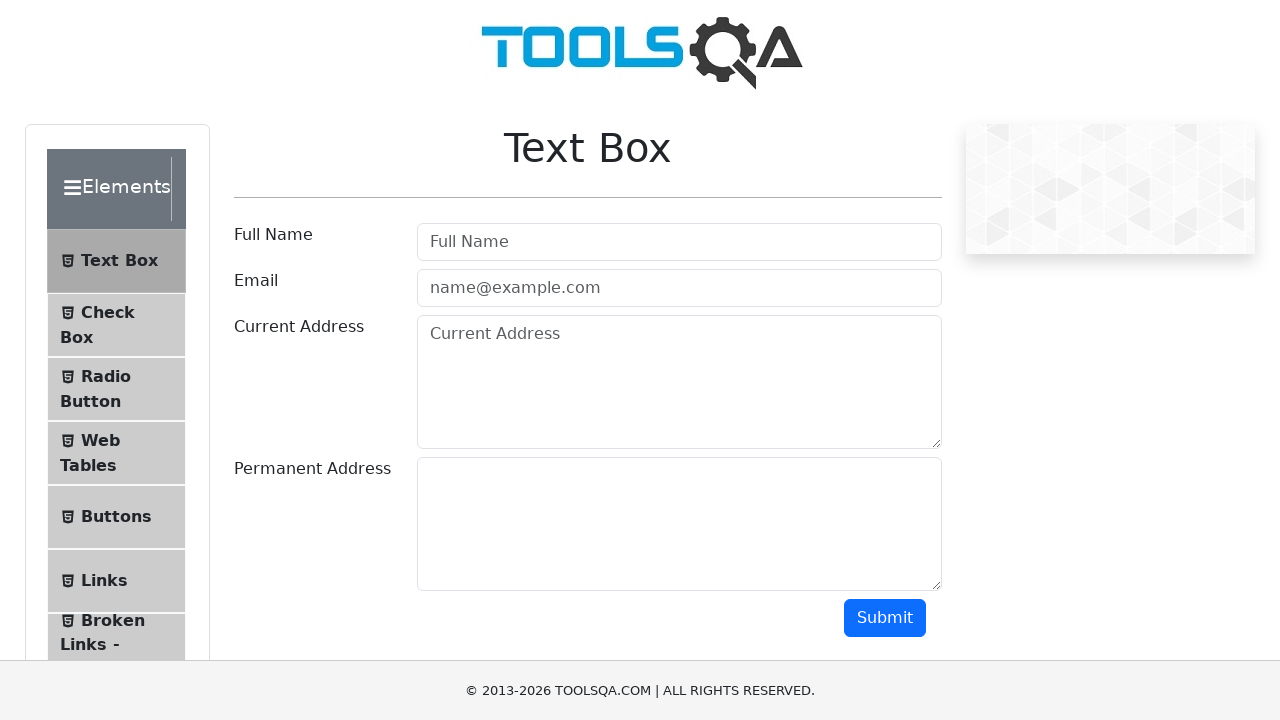

Filled username field with 'SeleniumTest' on #userName
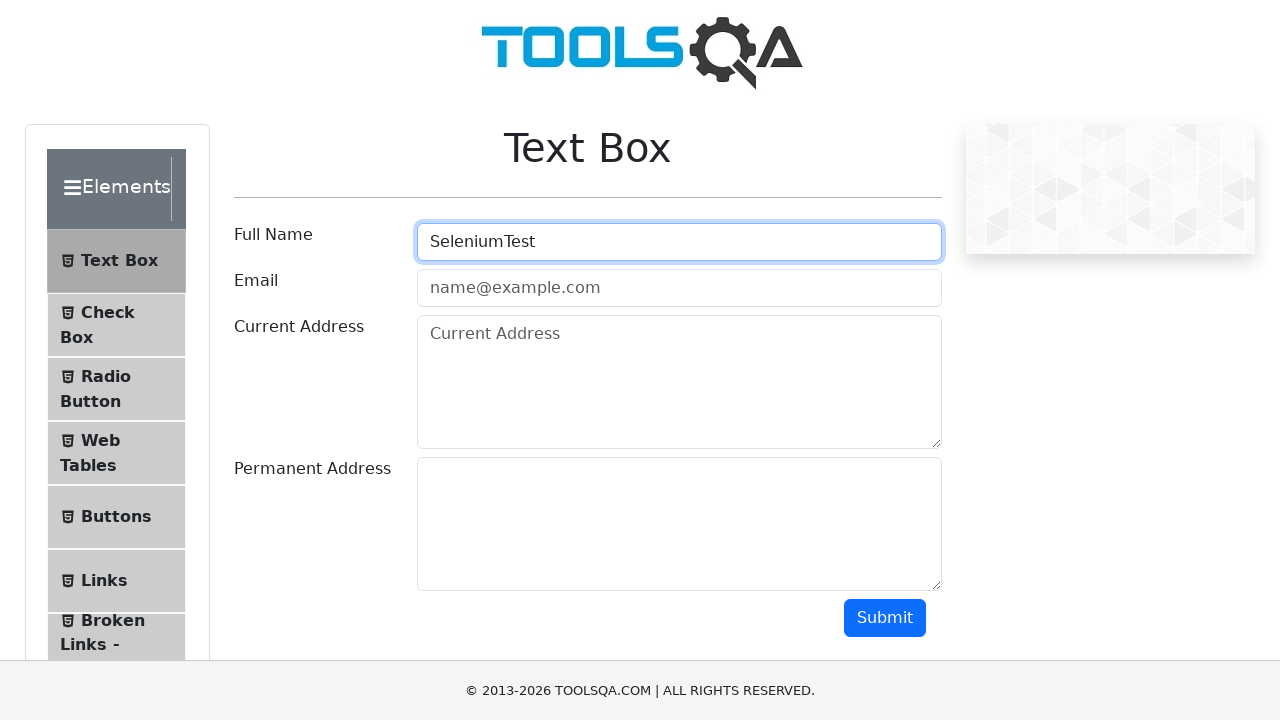

Filled email field with 'SeleniumTest@gselenium.com' on #userEmail
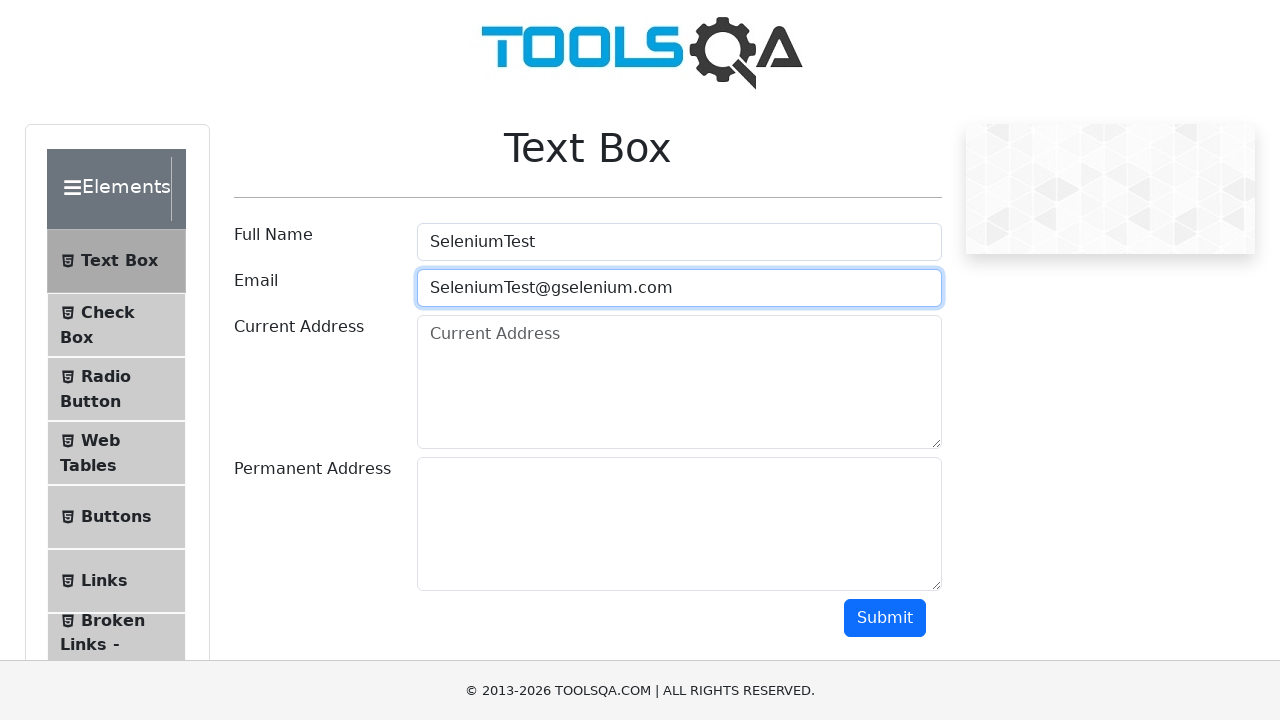

Filled address field with 'Selenium street 100' on #currentAddress
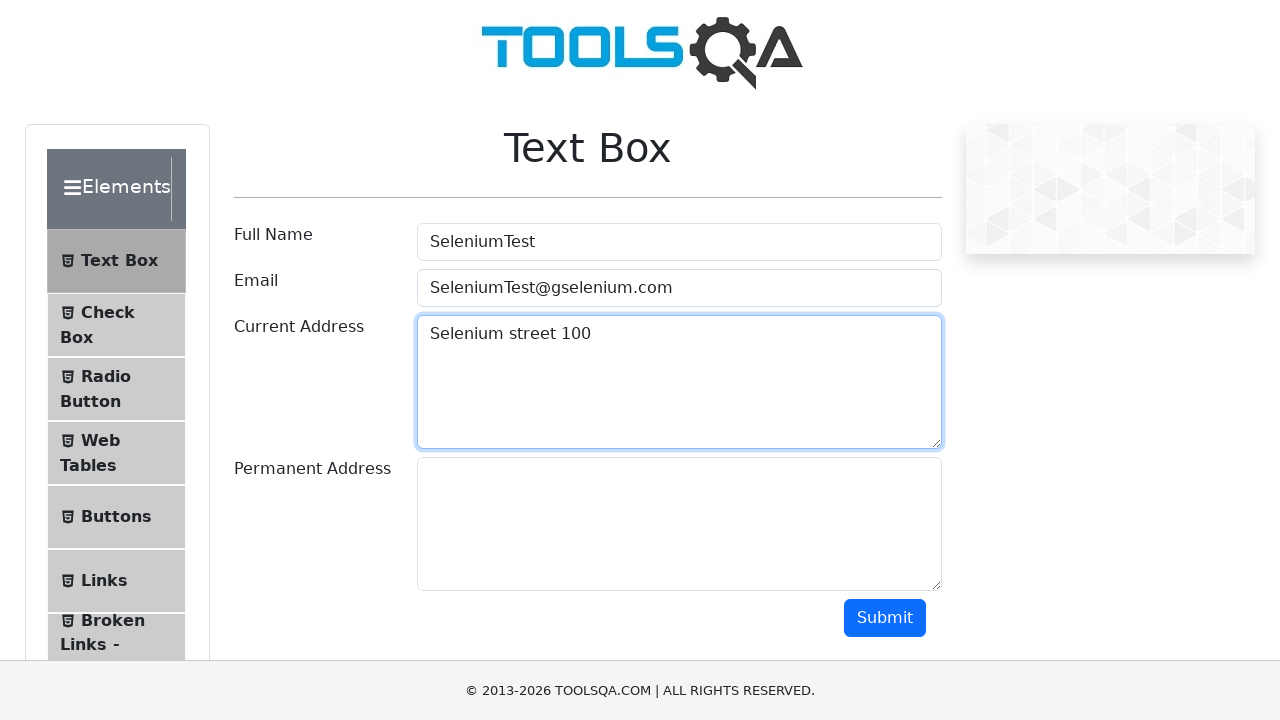

Scrolled to submit button
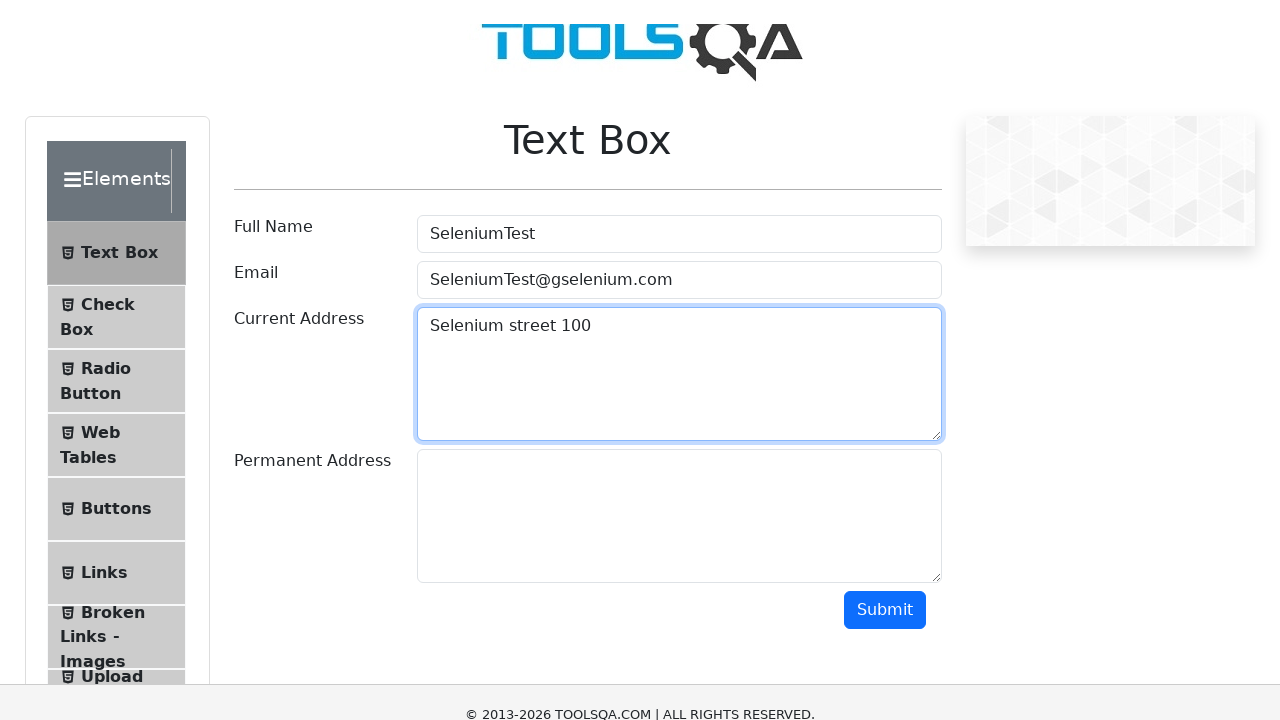

Clicked submit button to submit the form at (885, 19) on #submit
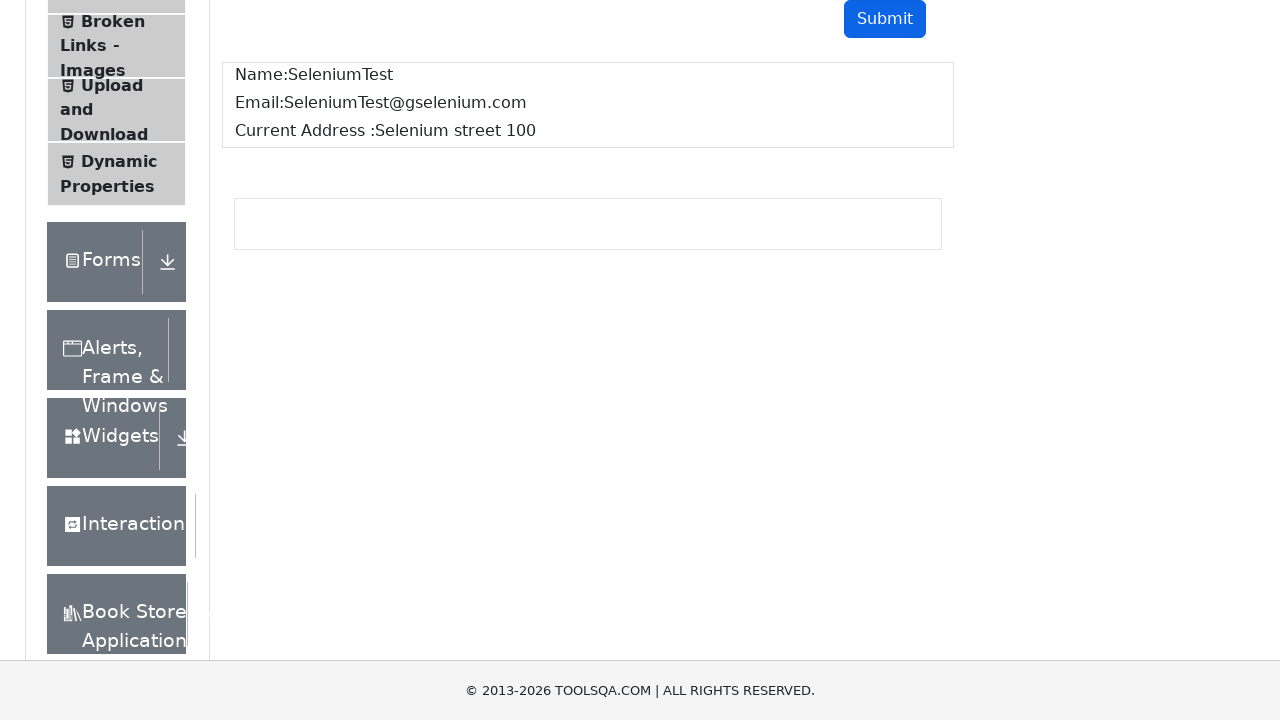

Output section appeared displaying submitted form data
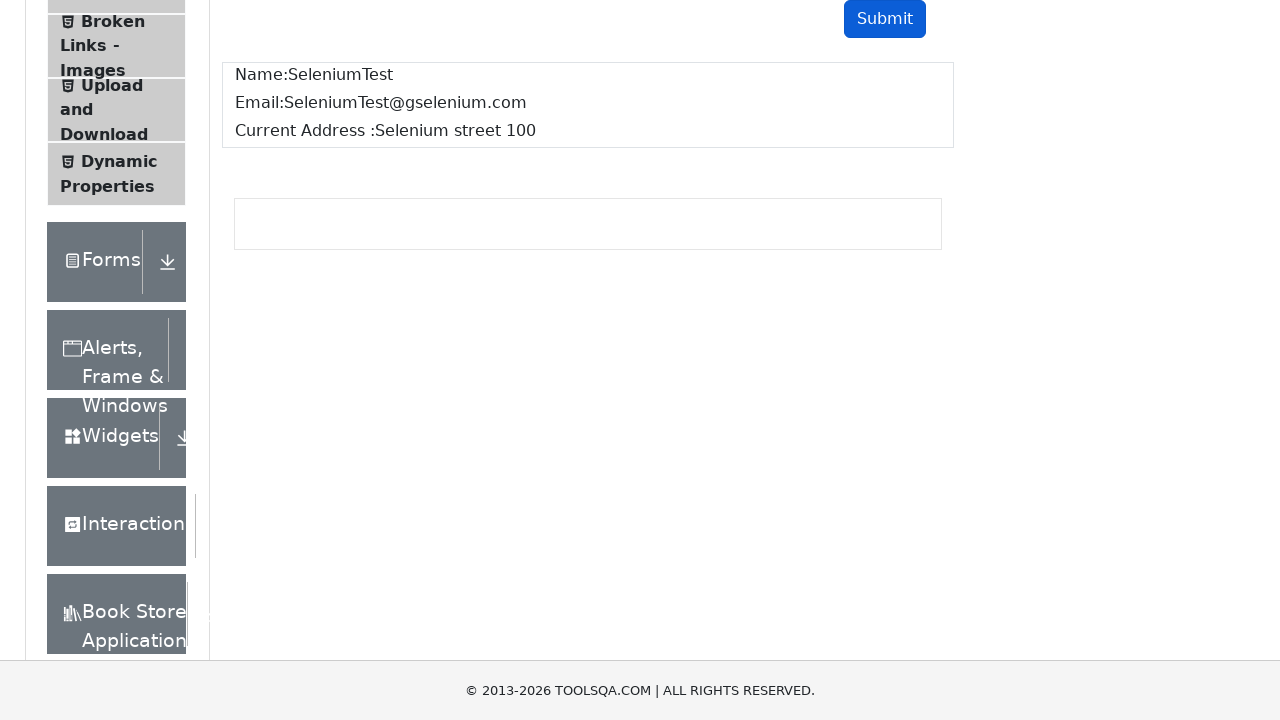

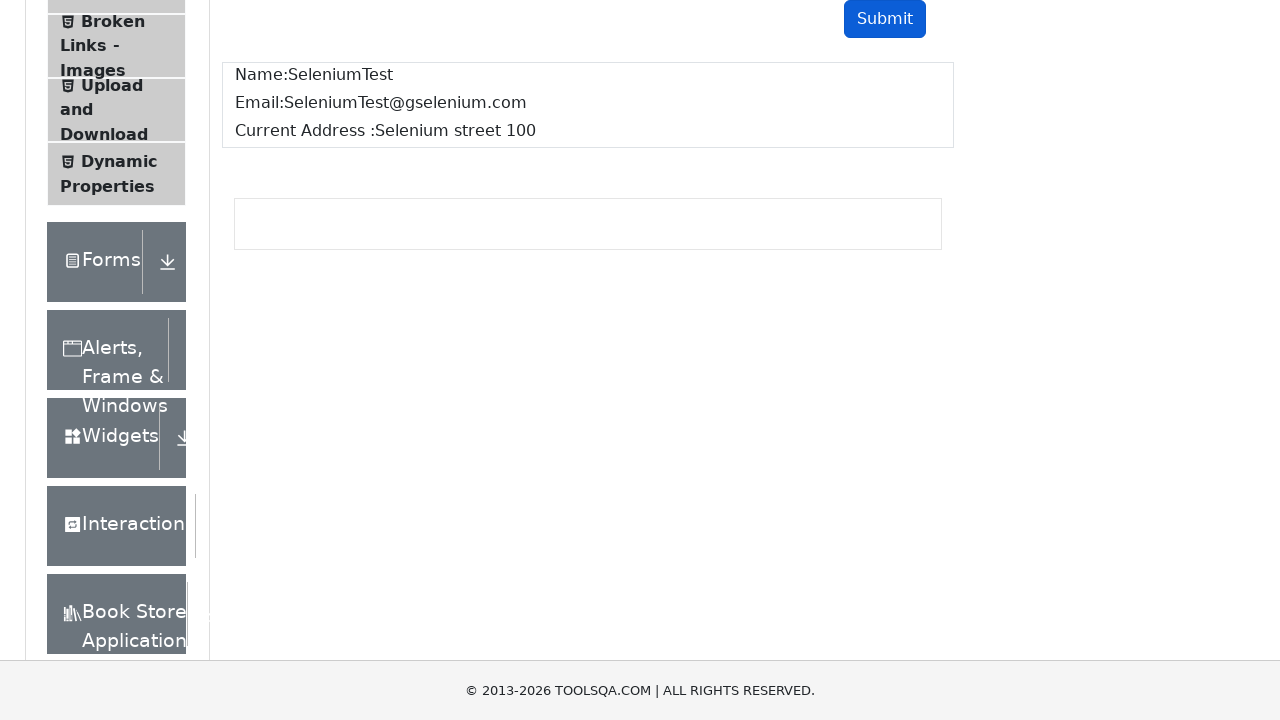